Tests the autosuggest/search functionality by typing a search term in the search box and verifying that product suggestions appear

Starting URL: https://livingliquidz.com

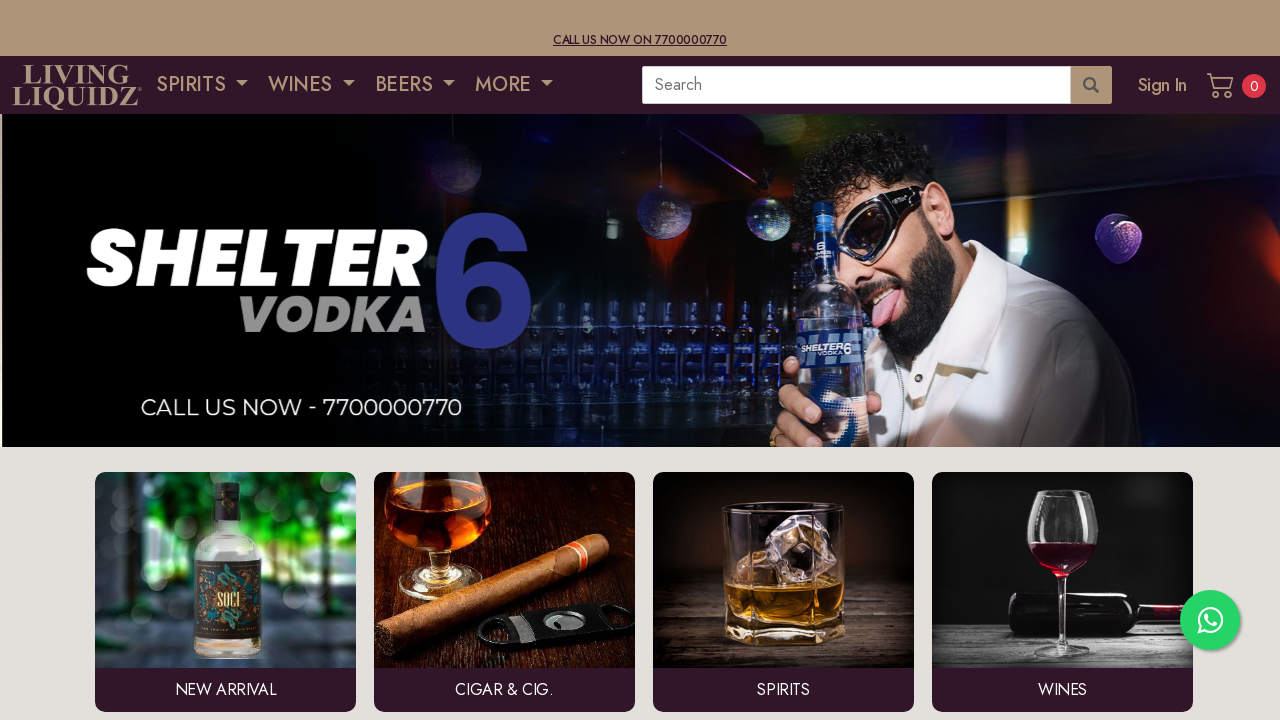

Page loaded (domcontentloaded state reached)
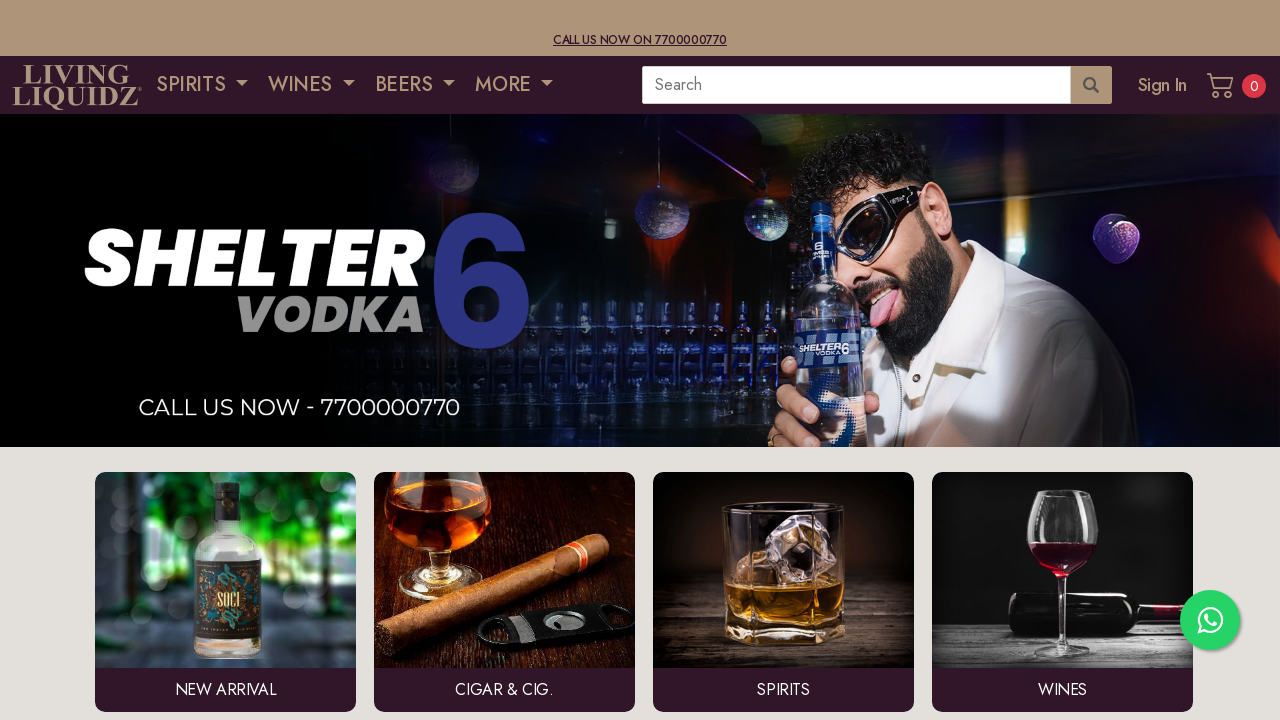

Typed 'beer' in the search box on input.wbr-main-search
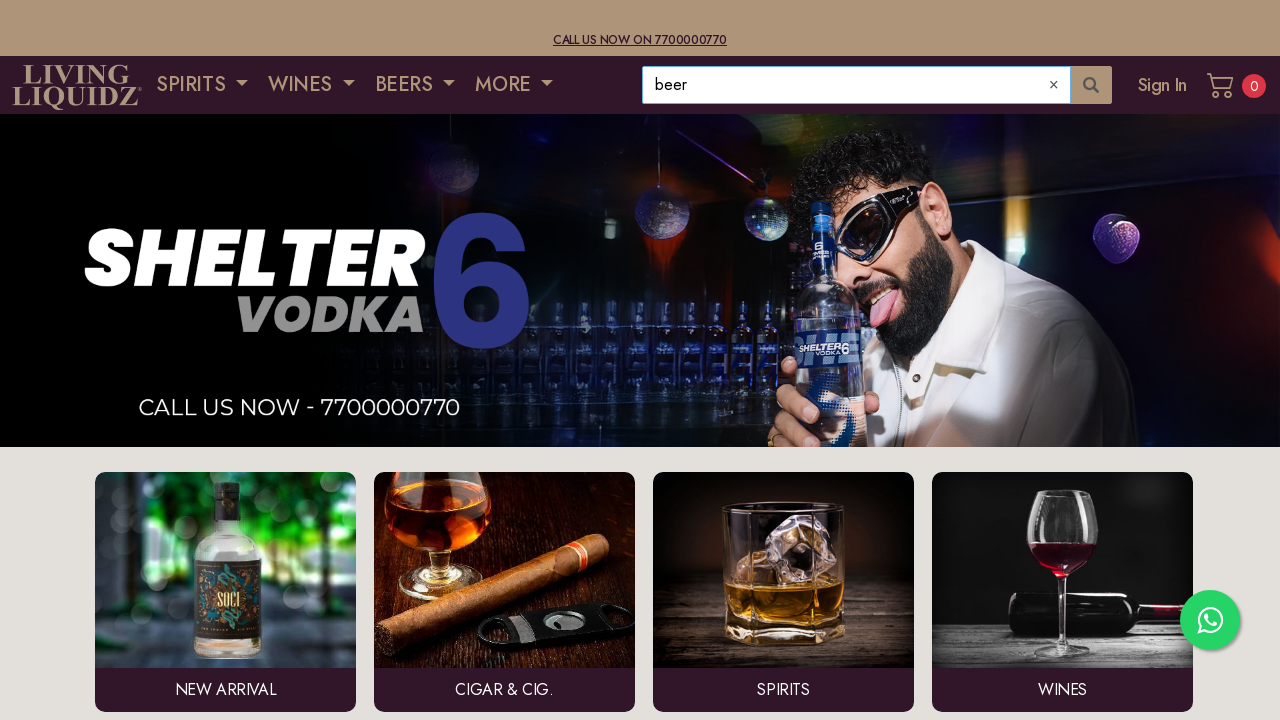

Autosuggest product suggestions appeared
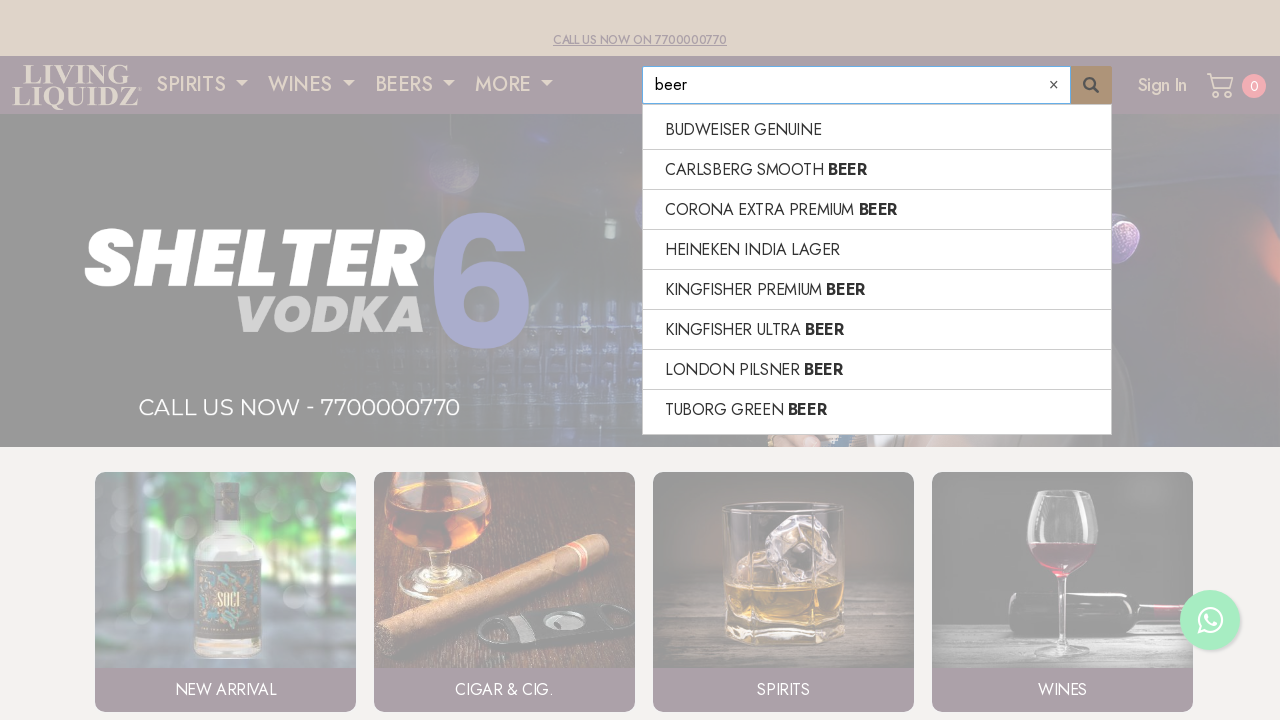

First product suggestion is visible
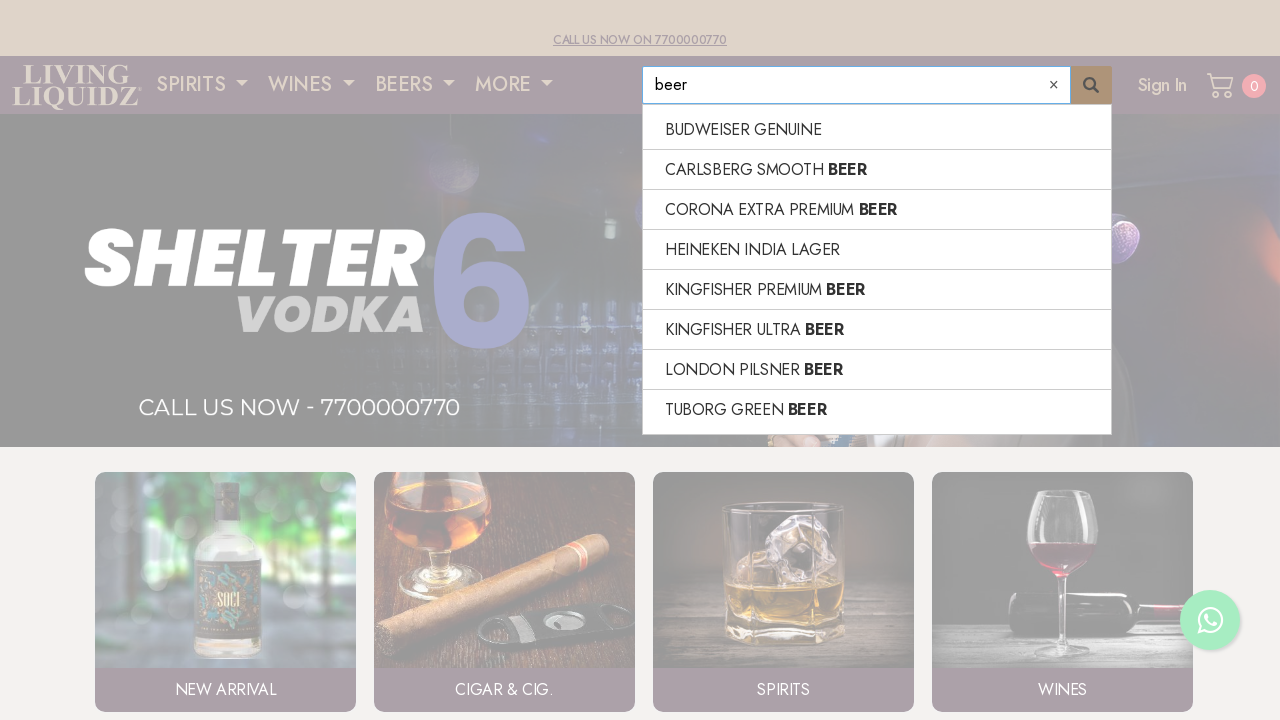

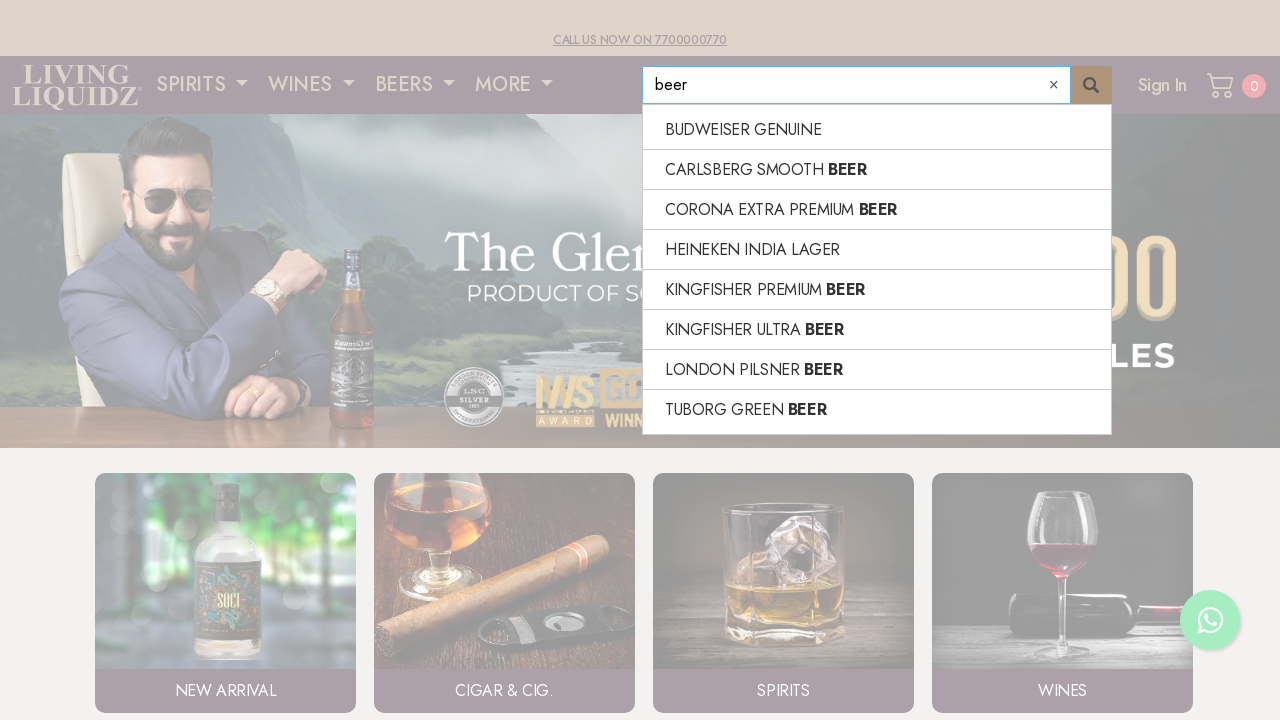